Tests that the analyze features page loads and displays a textarea element

Starting URL: https://neuronpedia.org/gemma-scope#analyze

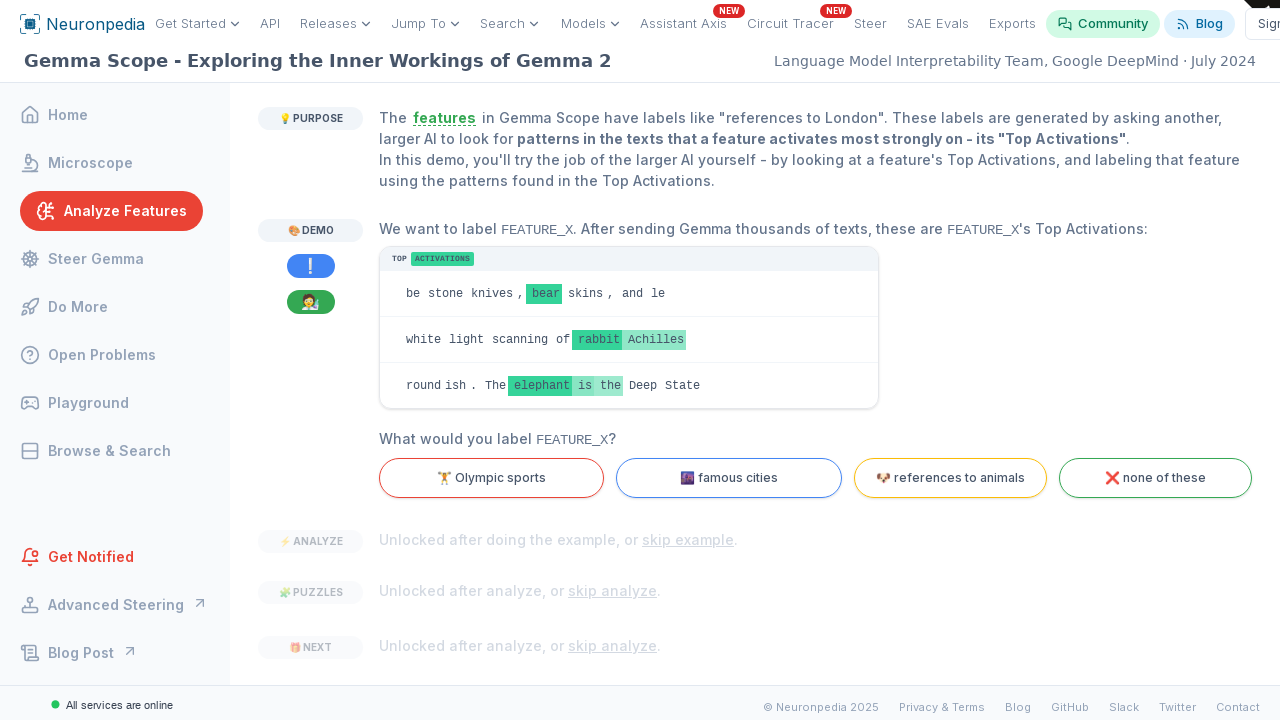

Navigated to analyze features page at https://neuronpedia.org/gemma-scope#analyze
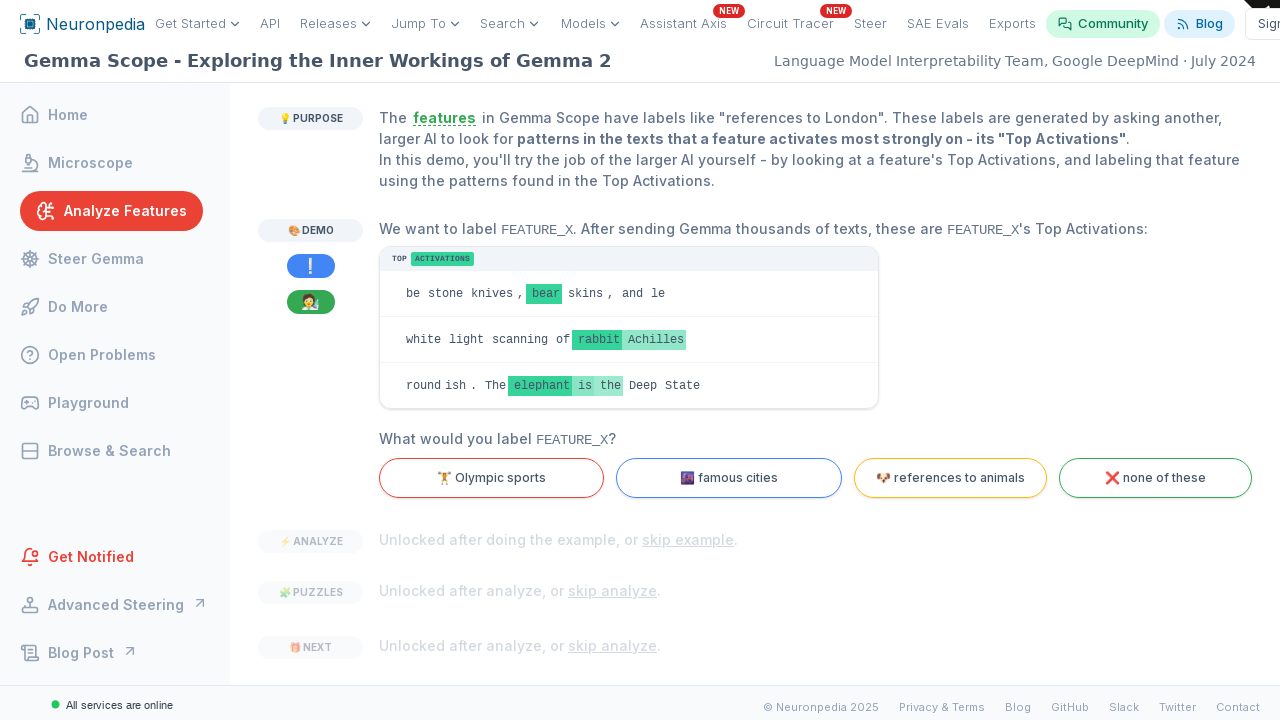

Verified textarea element is visible on the analyze features page
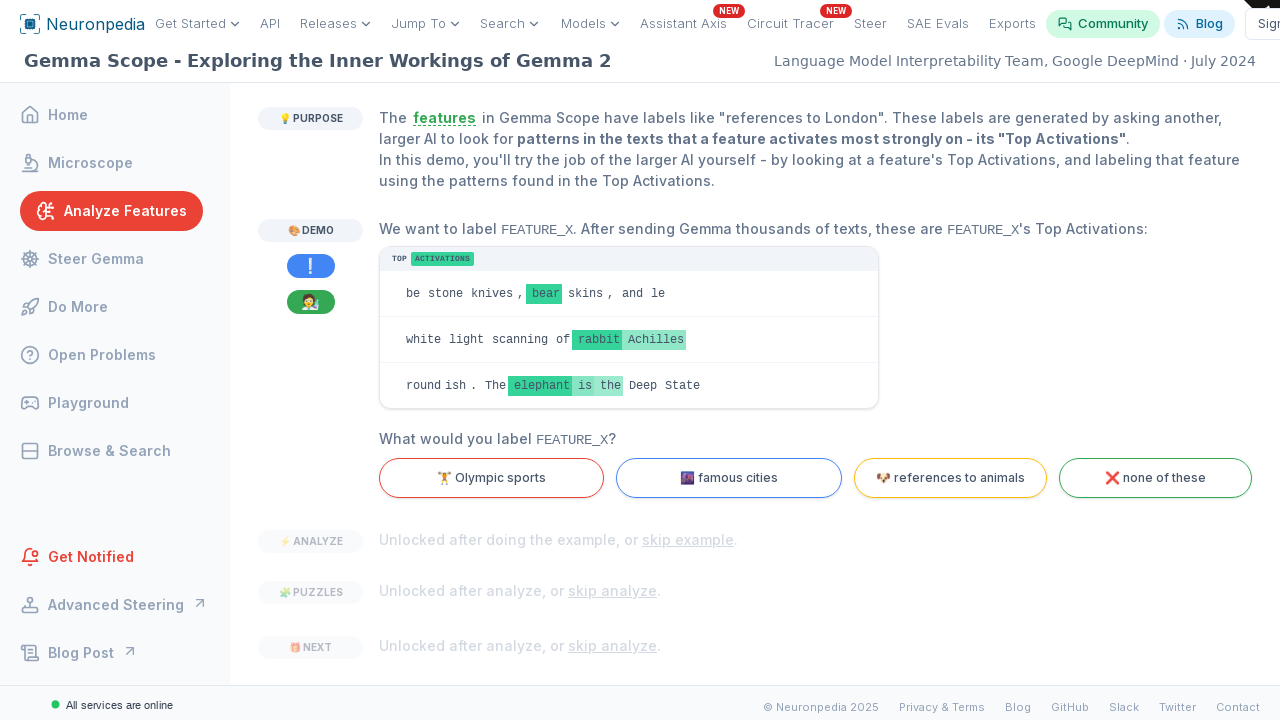

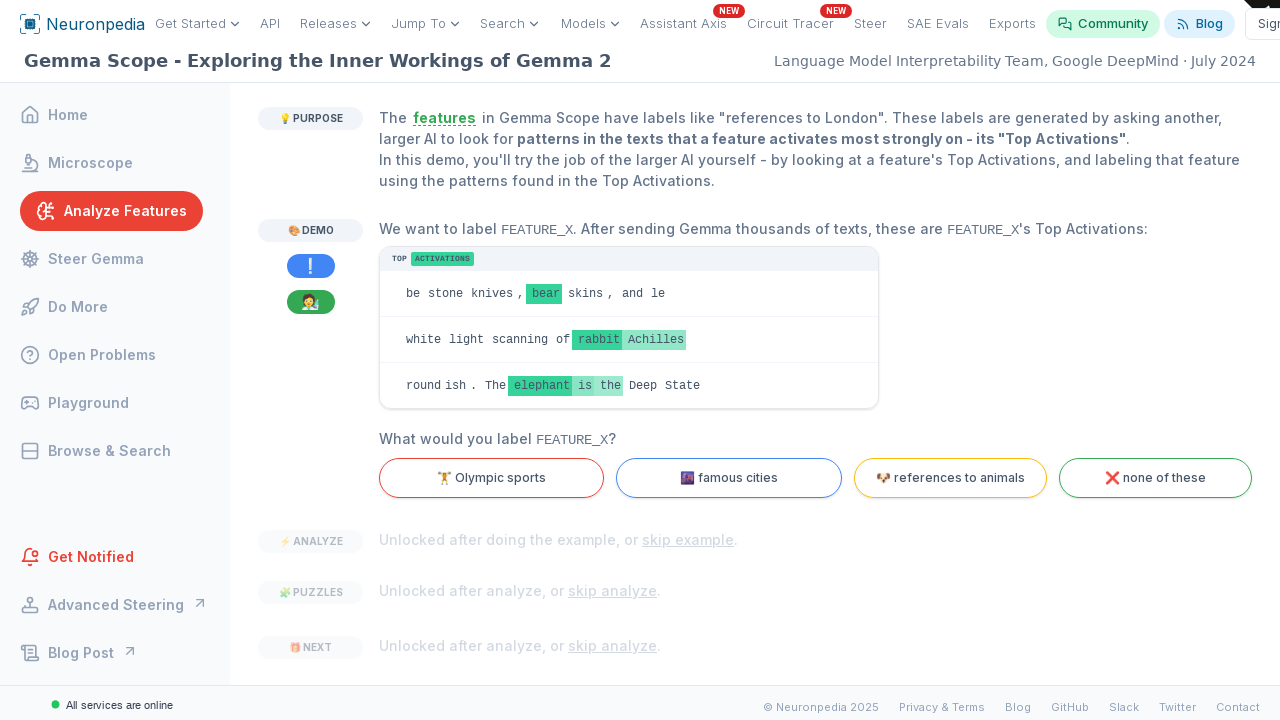